Tests opening a new tab, switching to it, verifying content, closing it, and switching back

Starting URL: https://dgotlieb.github.io/Navigation/Navigation.html

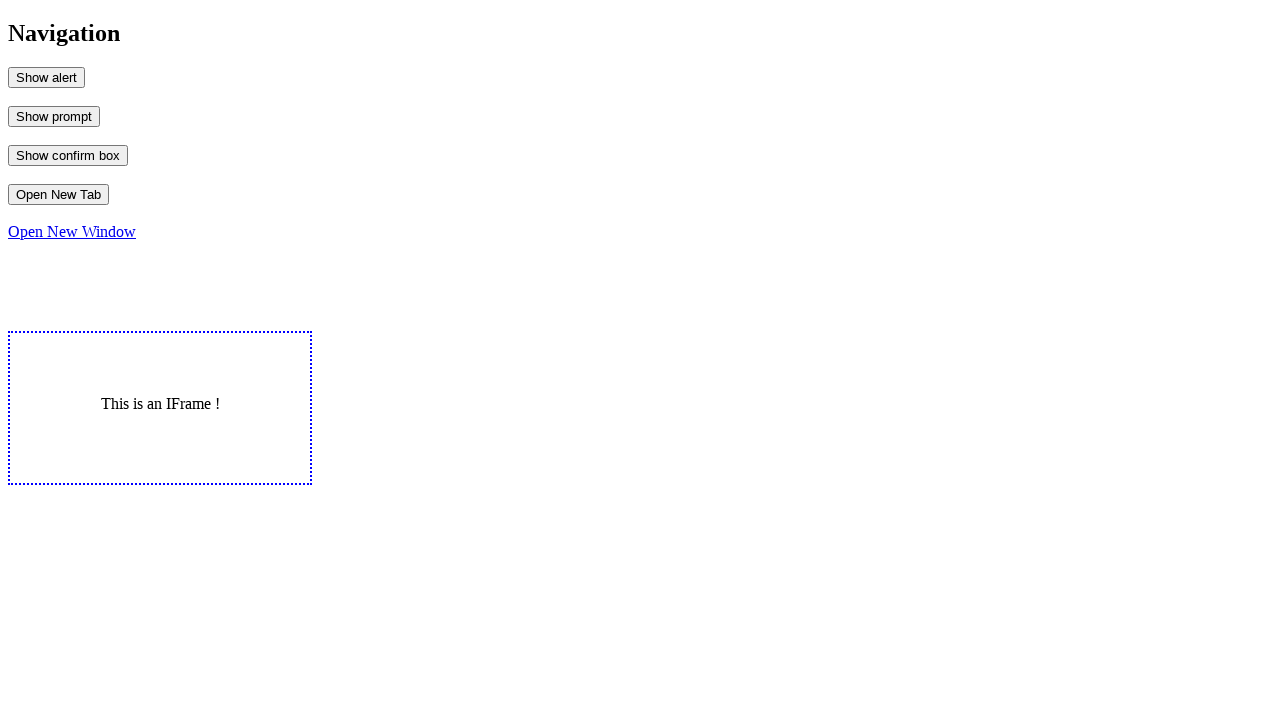

Clicked button to open new tab at (58, 194) on #openNewTab
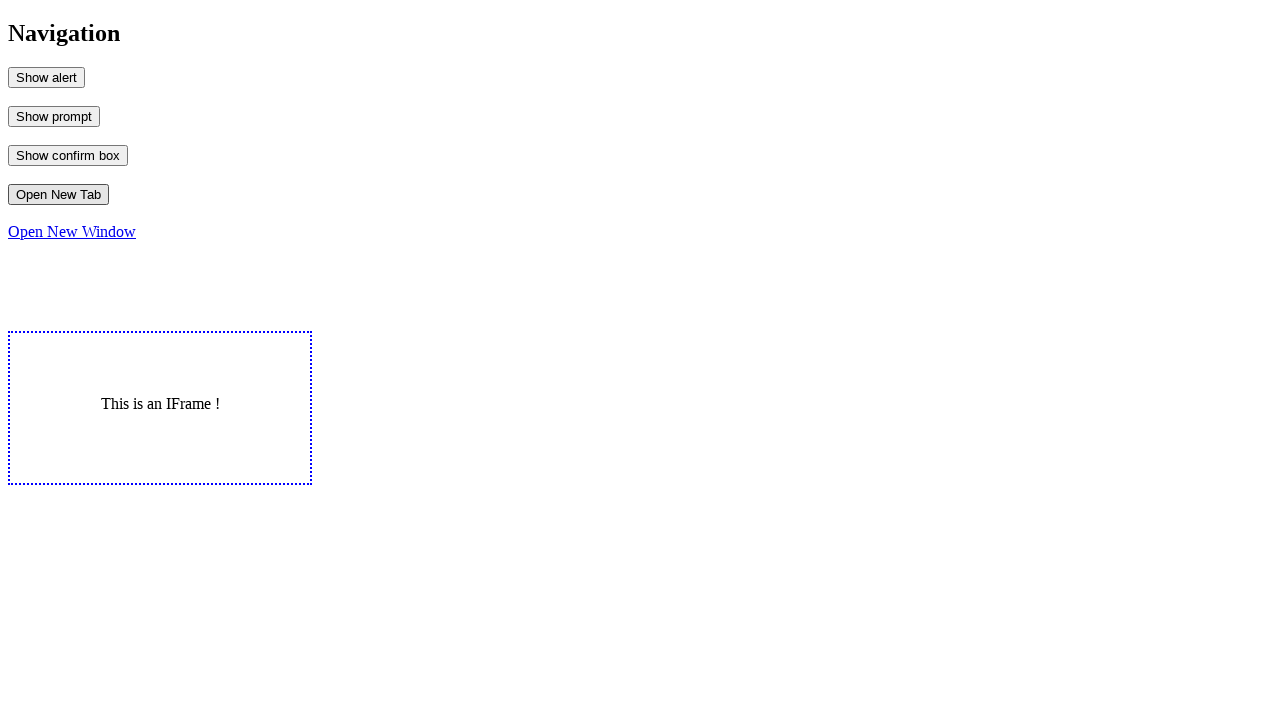

New tab opened and captured
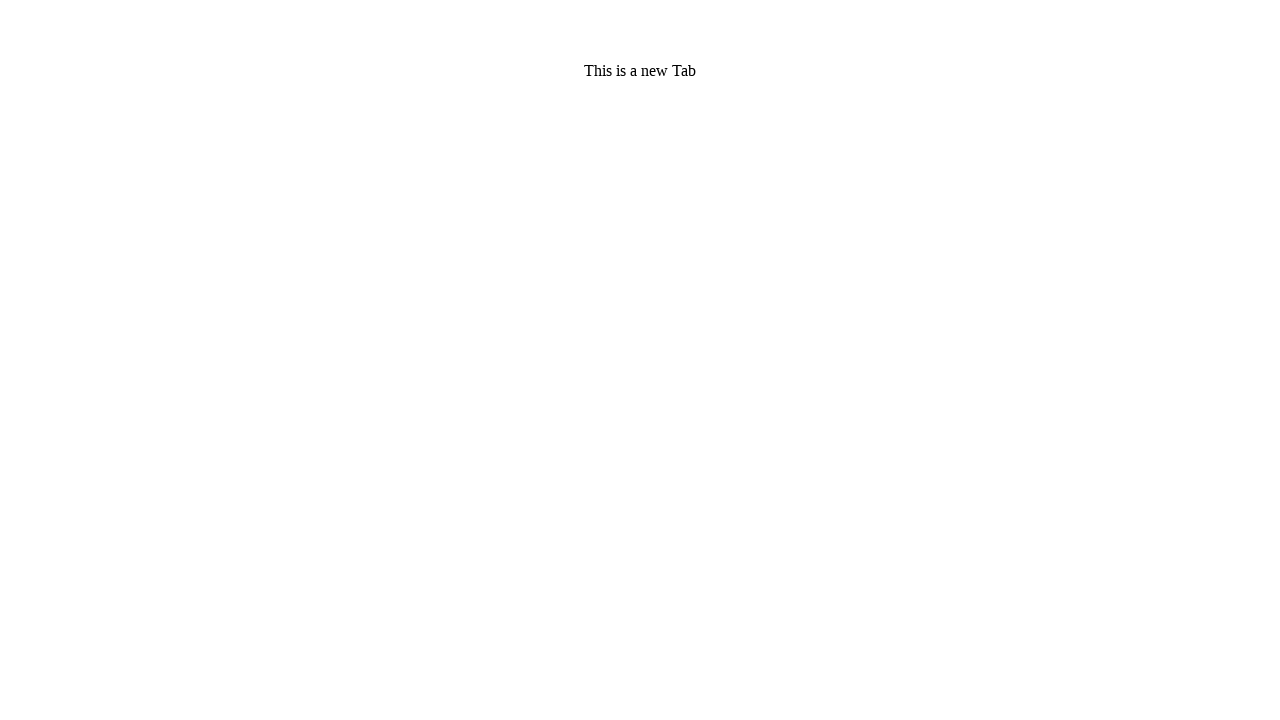

New tab page load state completed
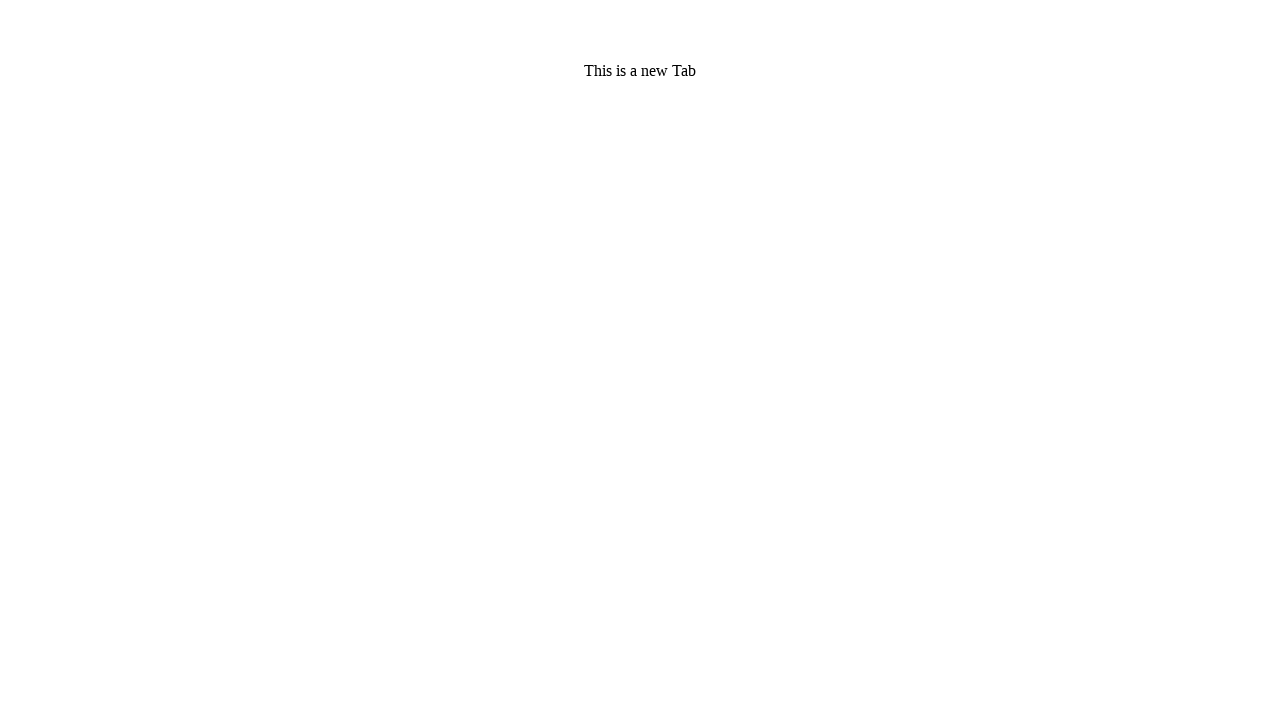

Verified new tab contains expected text 'This is a new Tab'
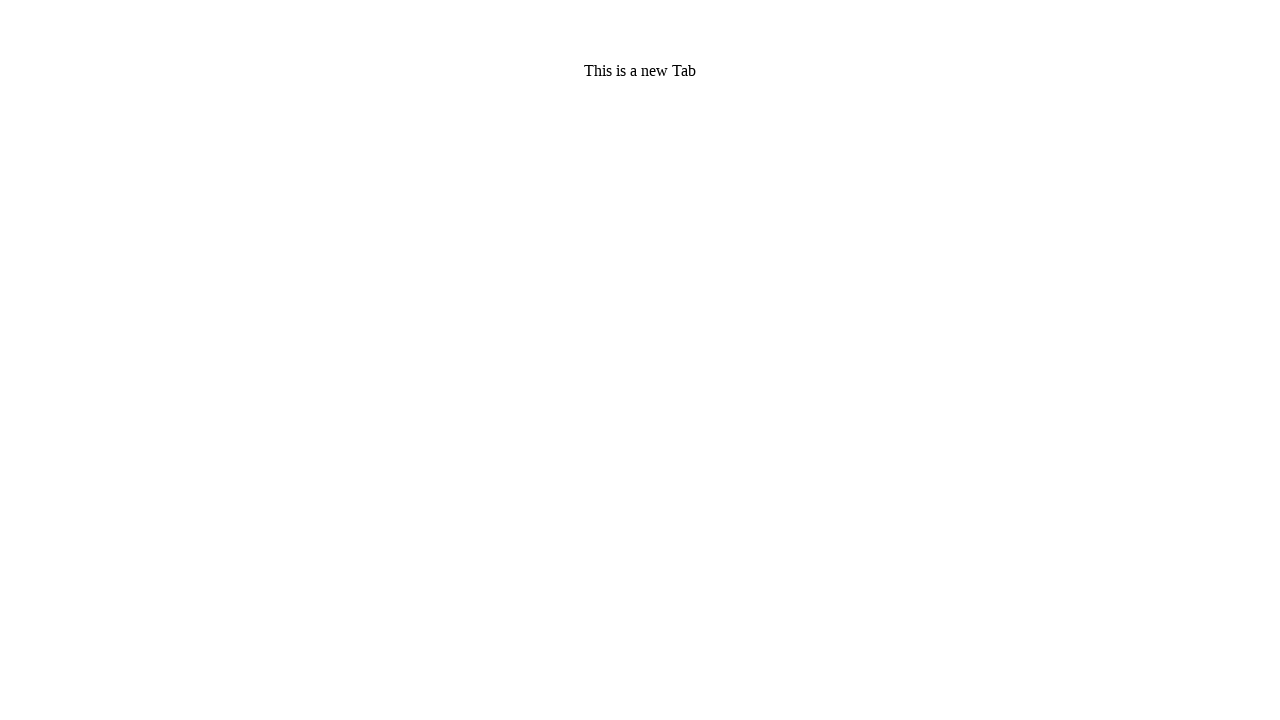

Closed new tab
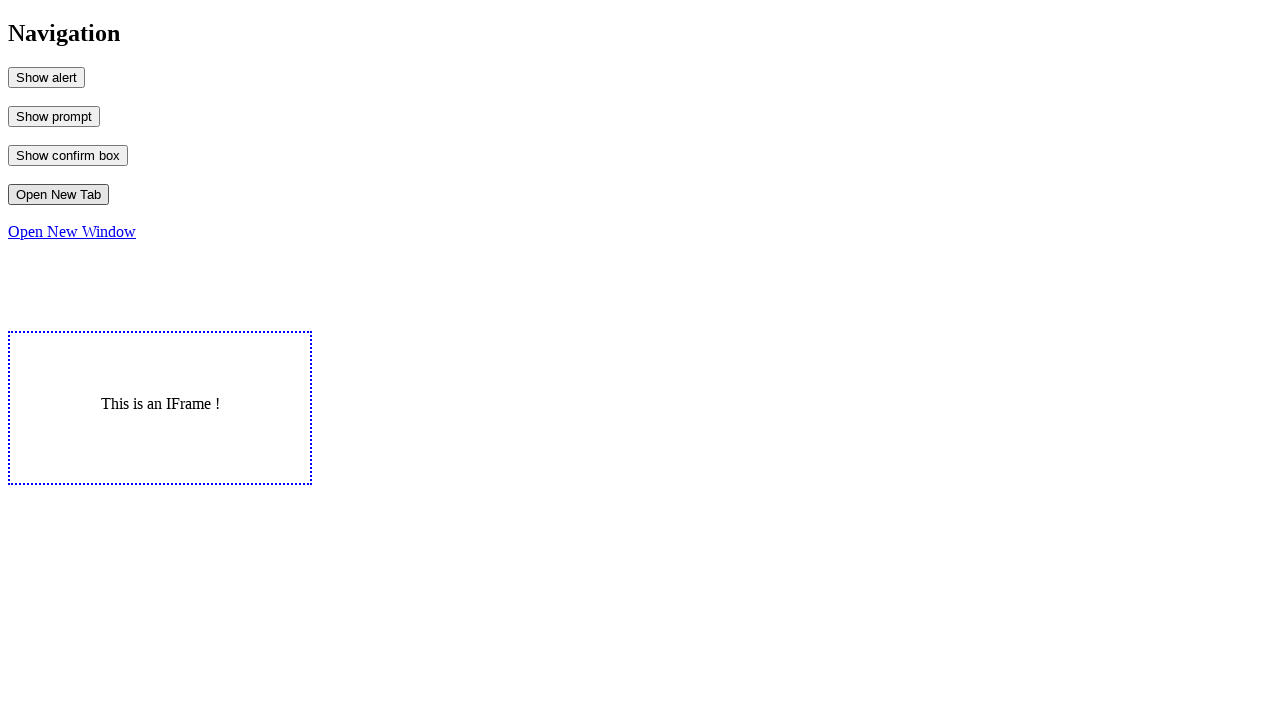

Verified original page title contains 'Navigation'
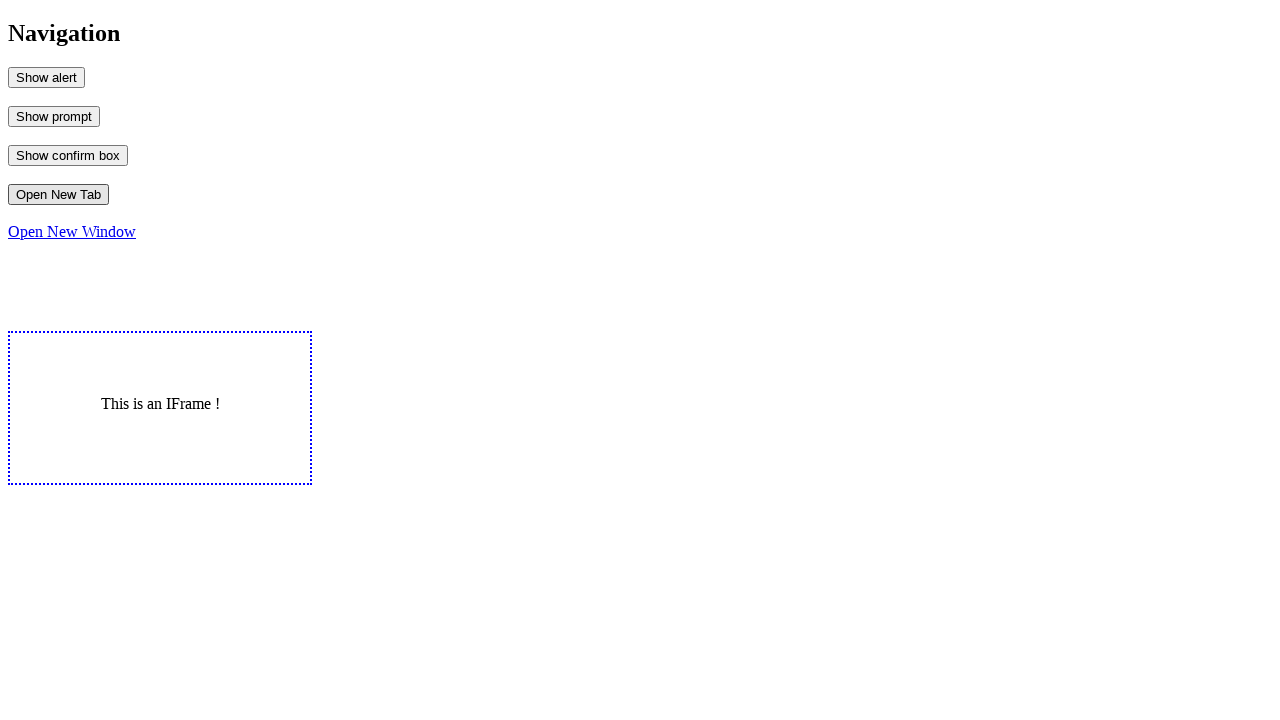

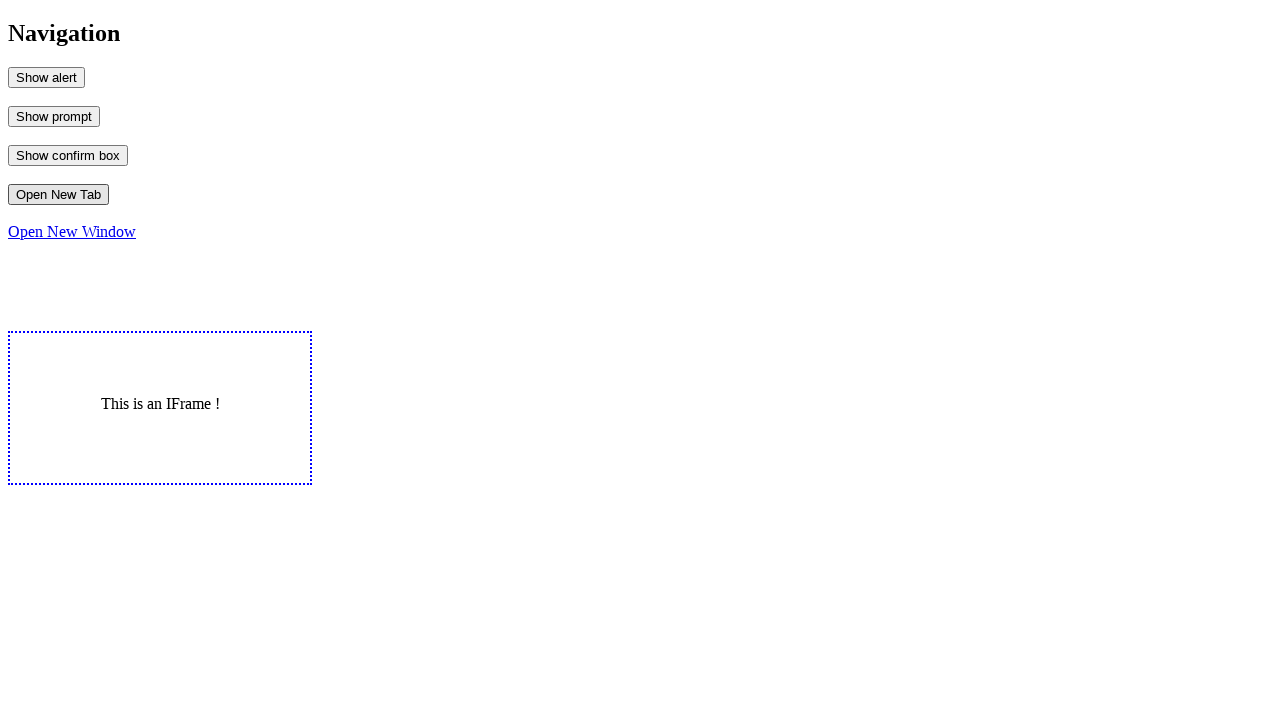